Tests alert and confirm dialog handling by filling a name field and triggering alert/confirm buttons

Starting URL: https://codenboxautomationlab.com/practice/

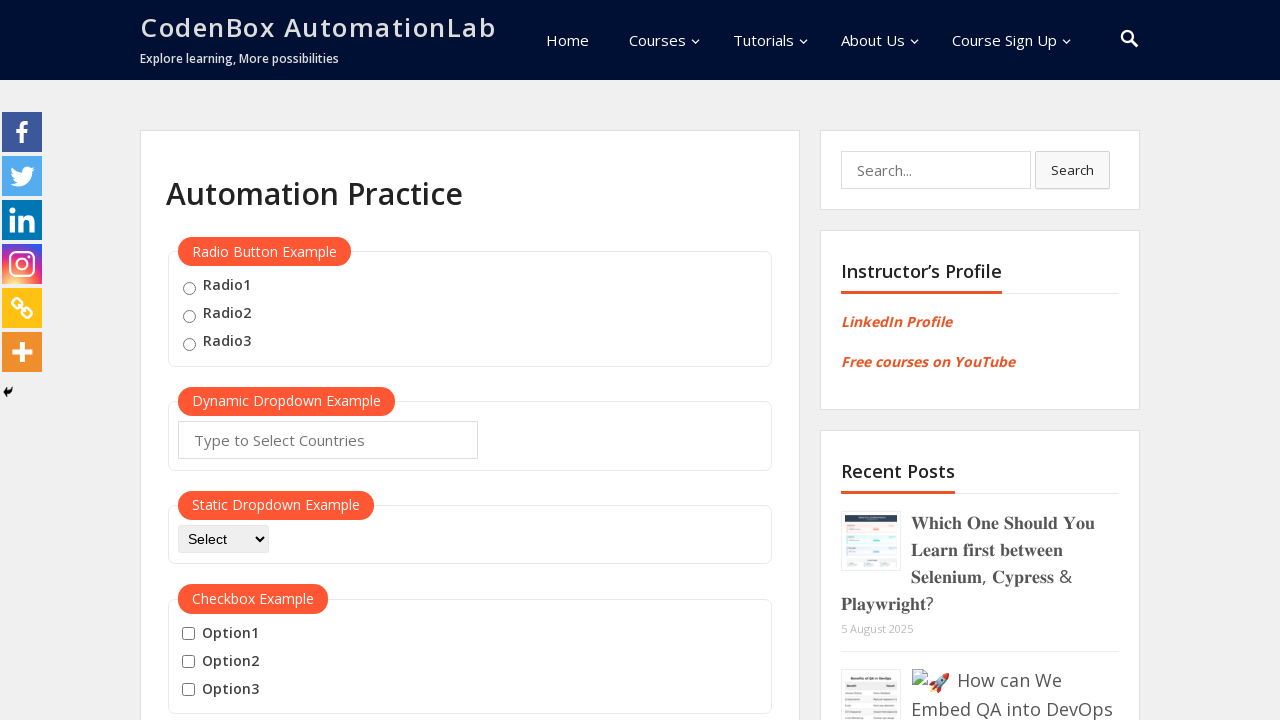

Set up dialog handler to accept all alerts and confirms
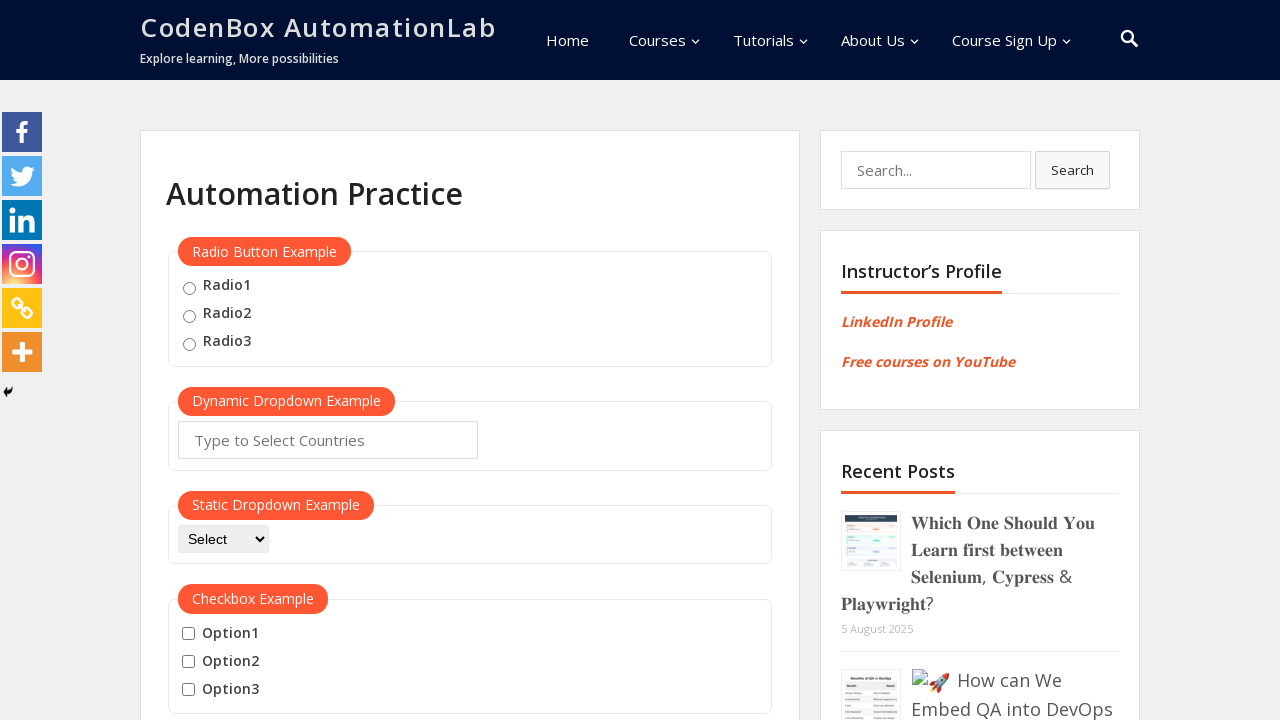

Filled name field with 'TestUser' on #name
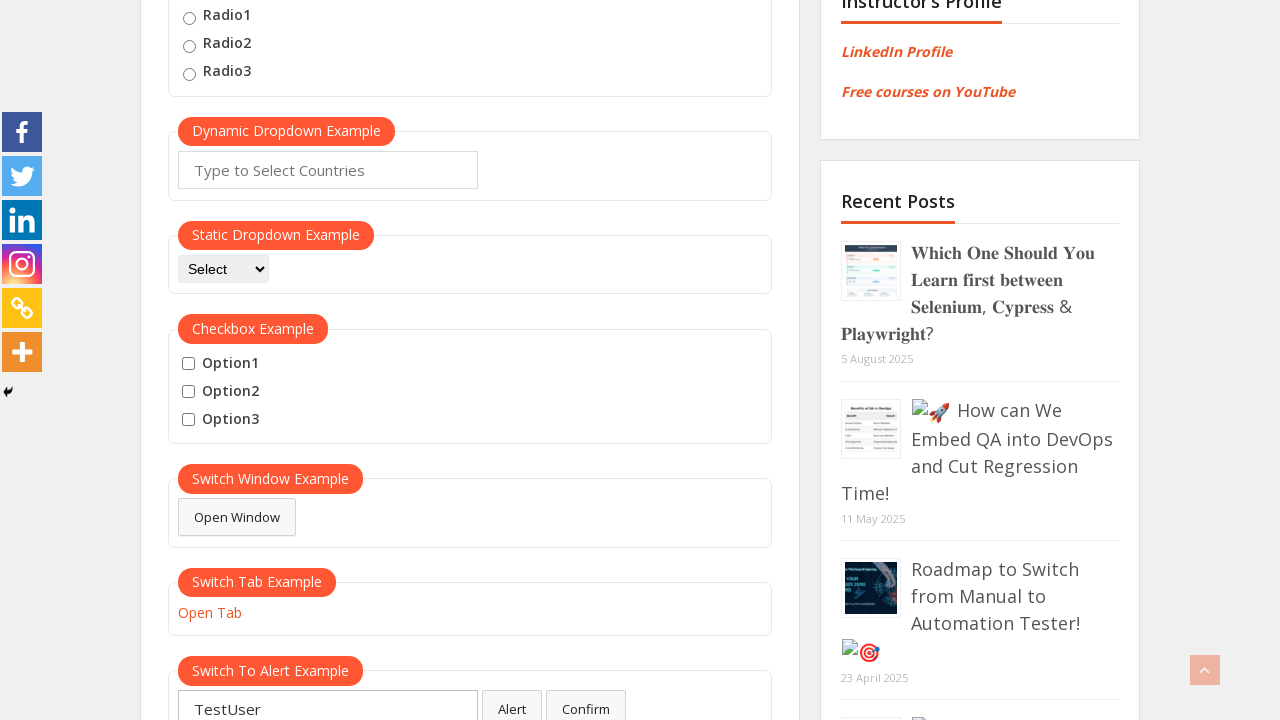

Clicked alert button to trigger alert dialog at (512, 701) on #alertbtn
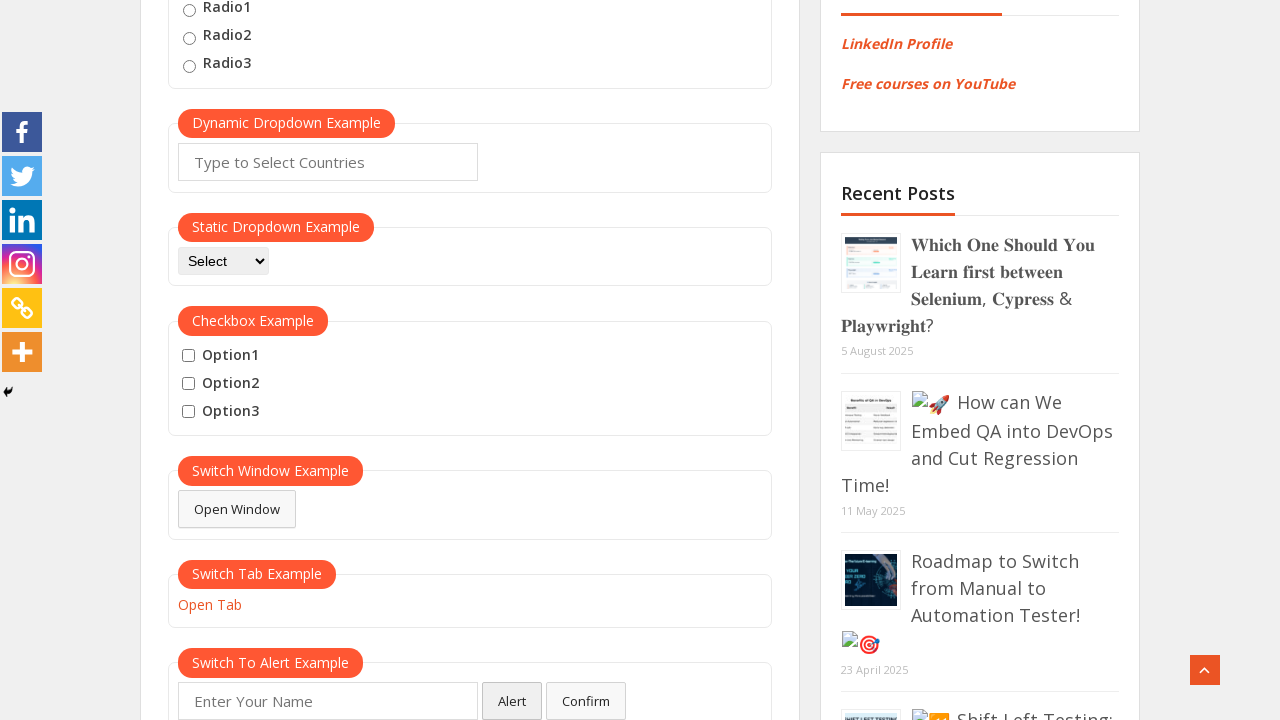

Filled name field with 'TestUser' again on #name
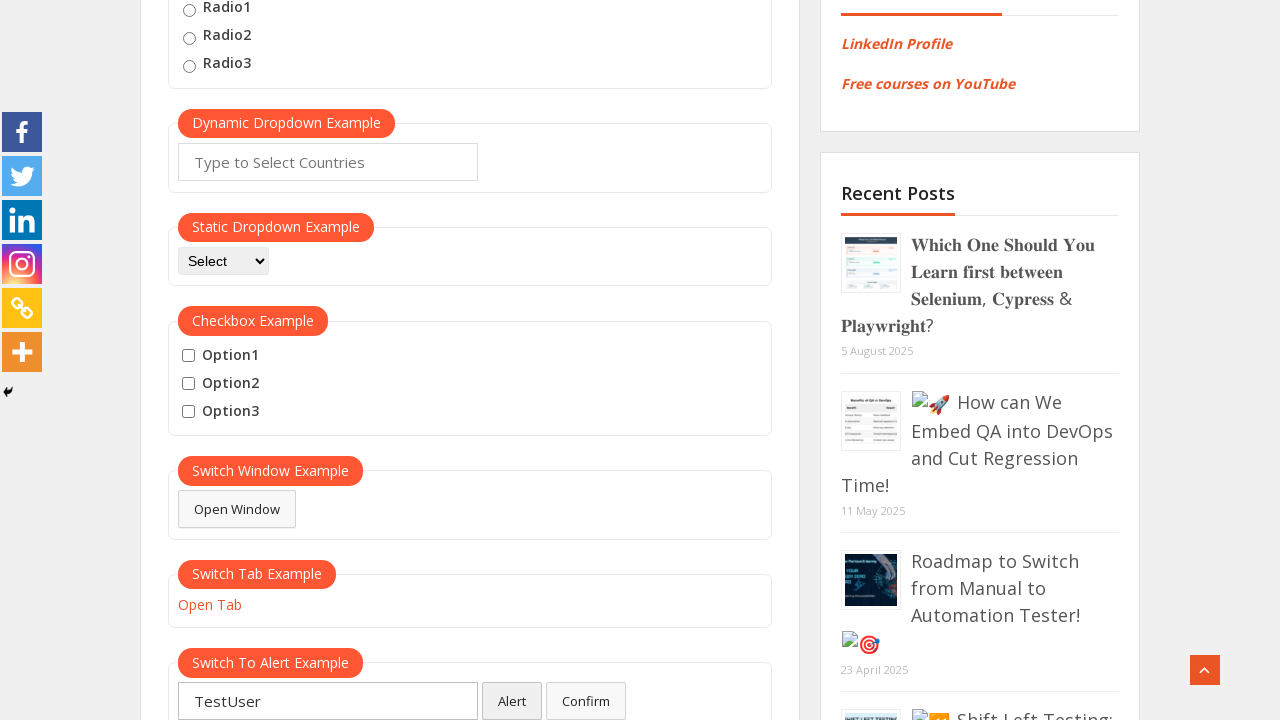

Clicked confirm button to trigger confirm dialog at (586, 701) on #confirmbtn
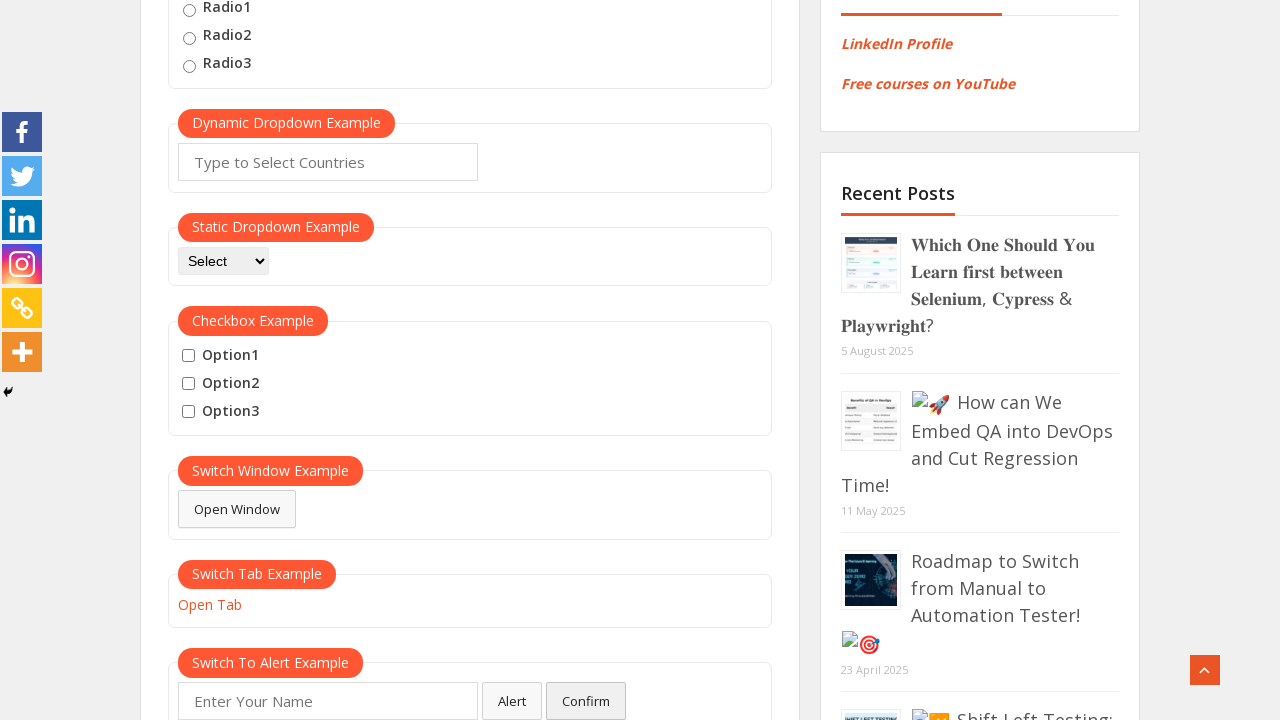

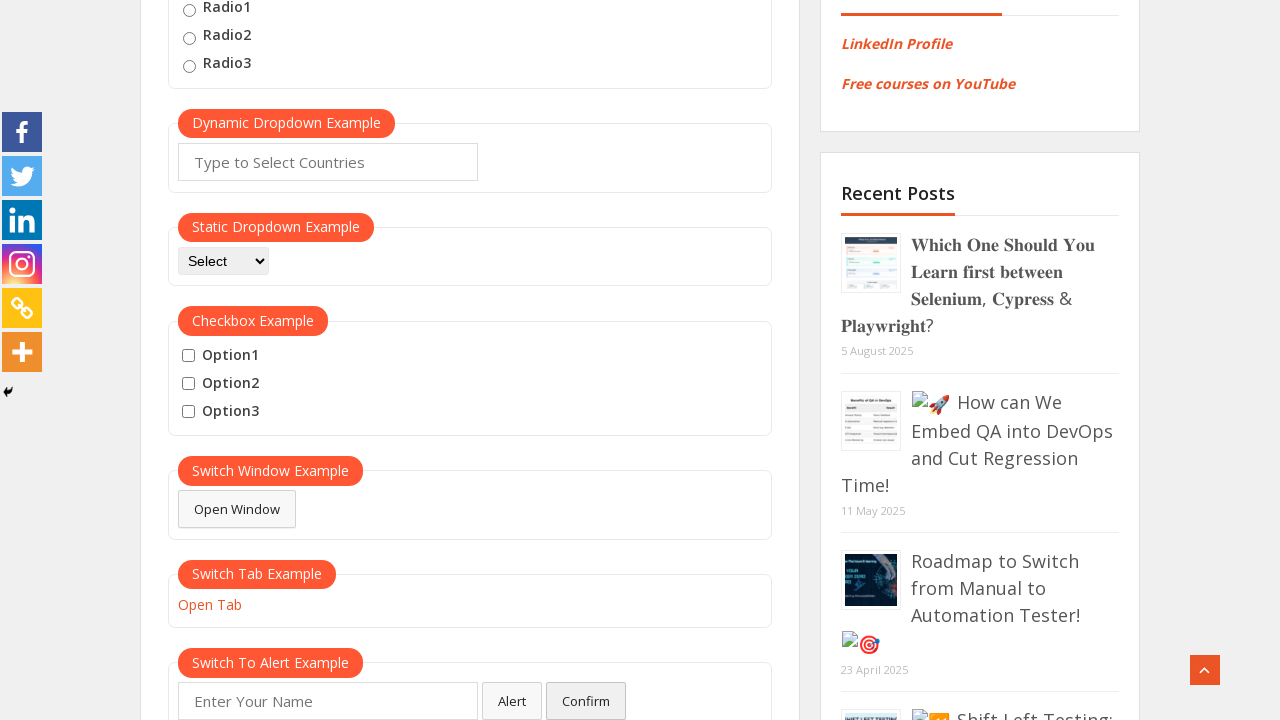